Tests a math form by reading a value from the page, calculating a mathematical result (log of absolute value of 12*sin(x)), filling the answer field, checking two checkboxes (robot verification), and submitting the form.

Starting URL: https://suninjuly.github.io/math.html

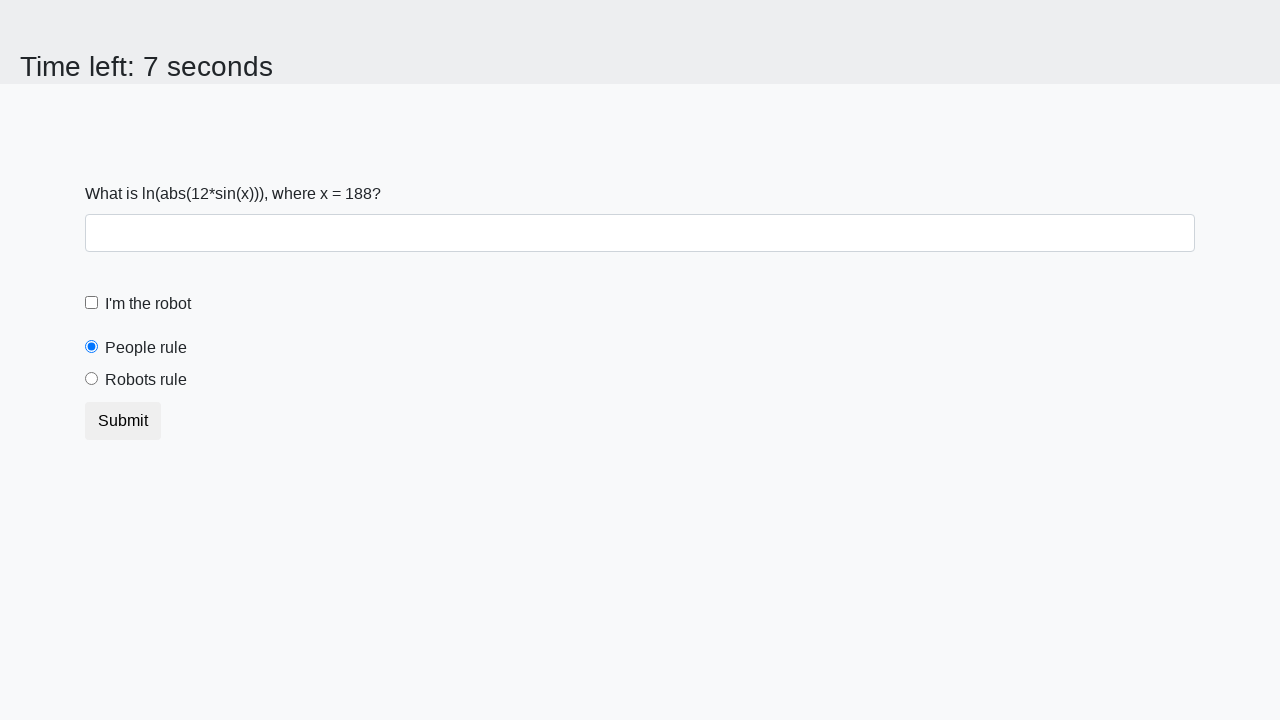

Retrieved x value from page element
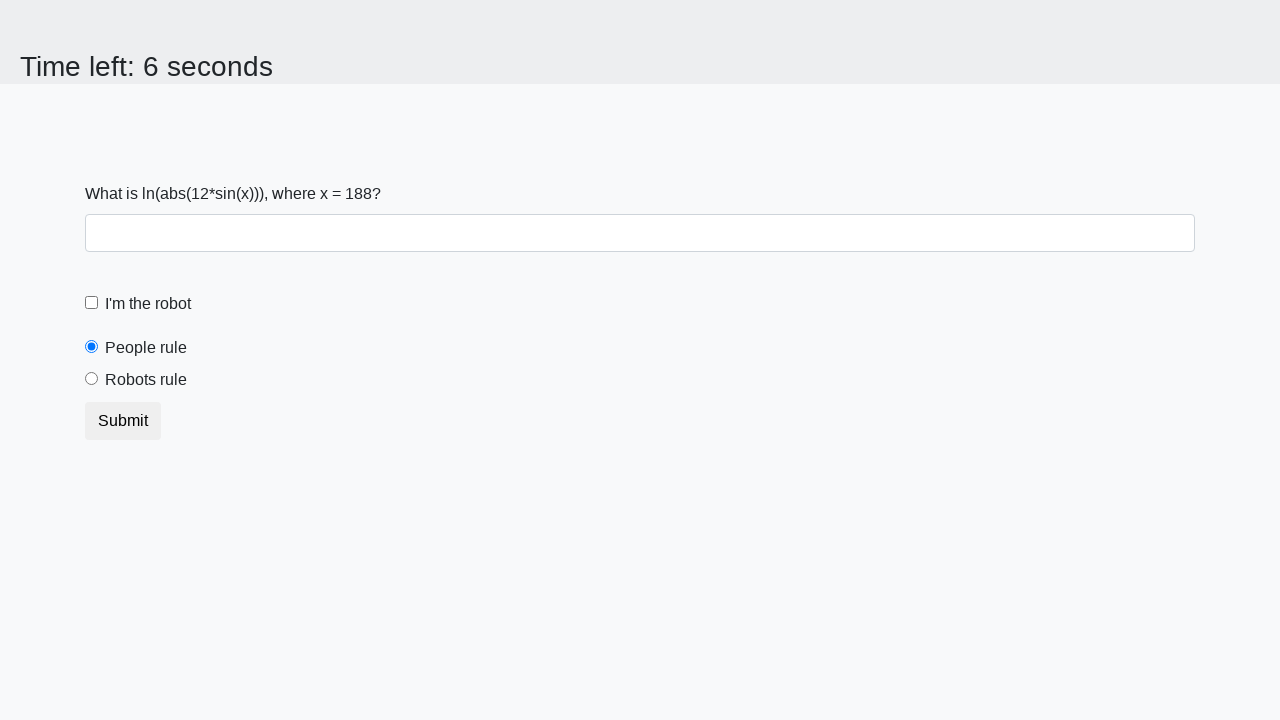

Calculated answer: log(abs(12*sin(188))) = 1.74156802865459
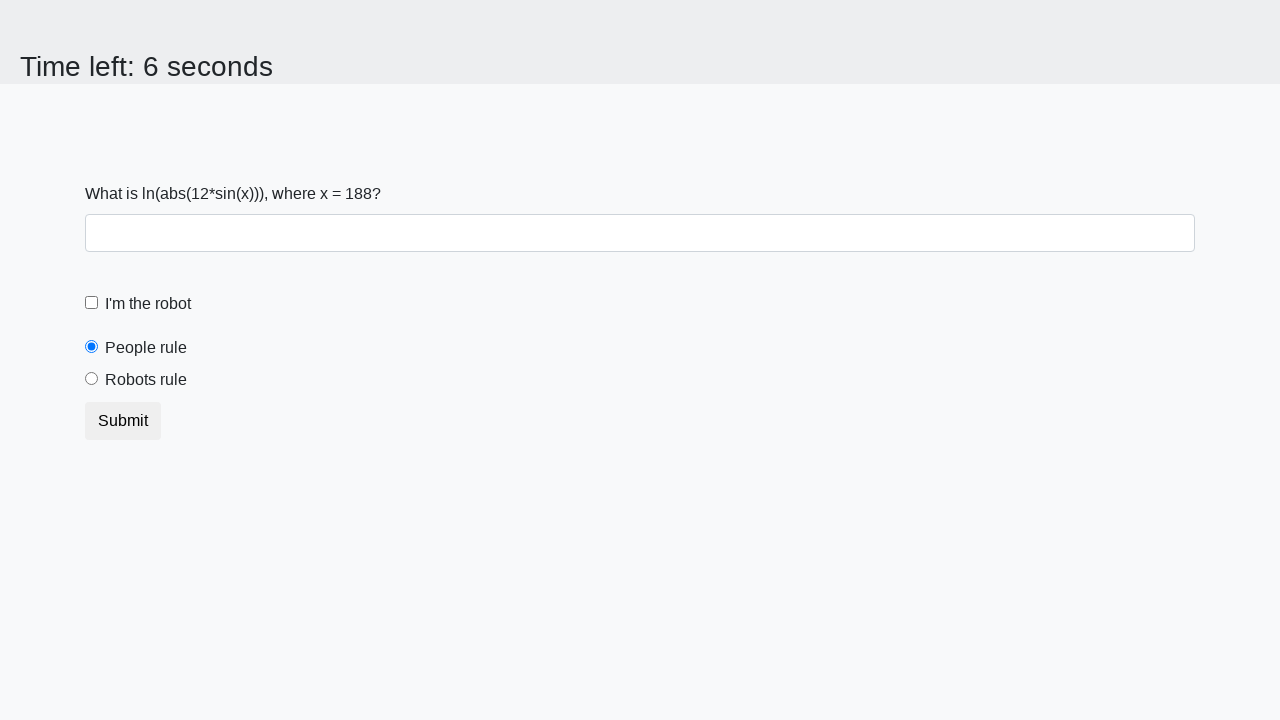

Filled answer field with calculated value on #answer
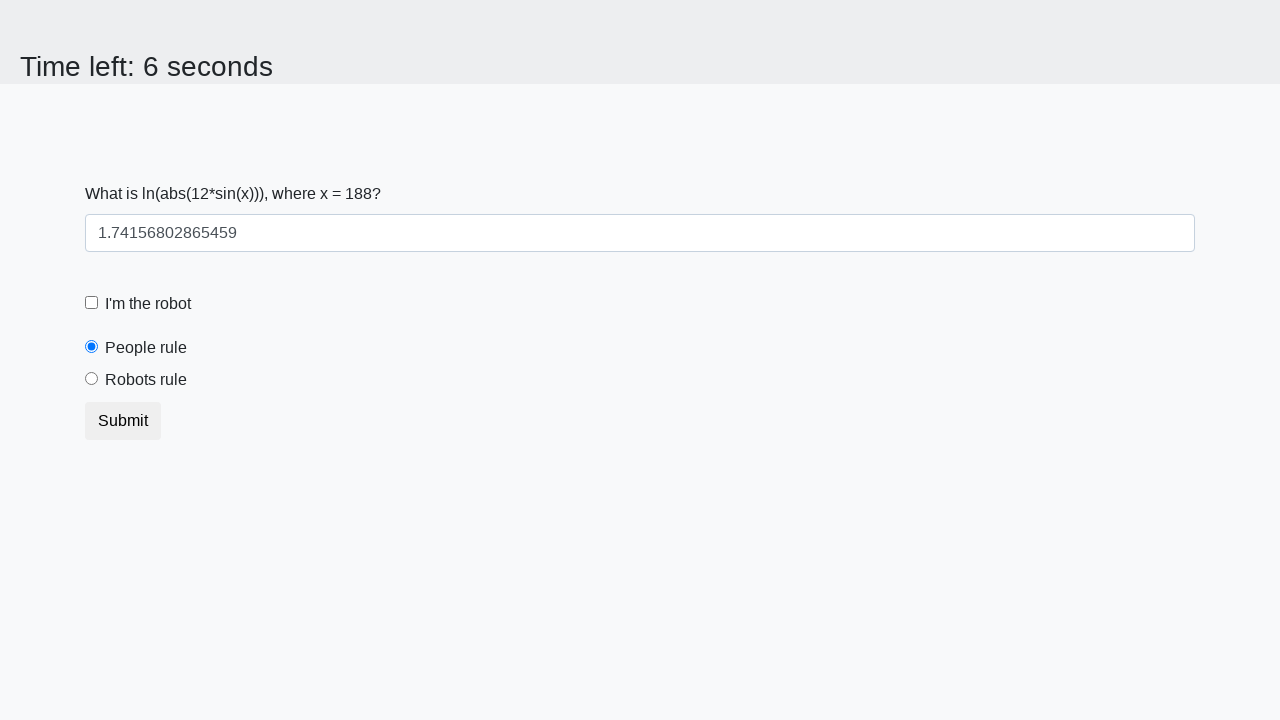

Checked robot verification checkbox at (148, 304) on label[for='robotCheckbox']
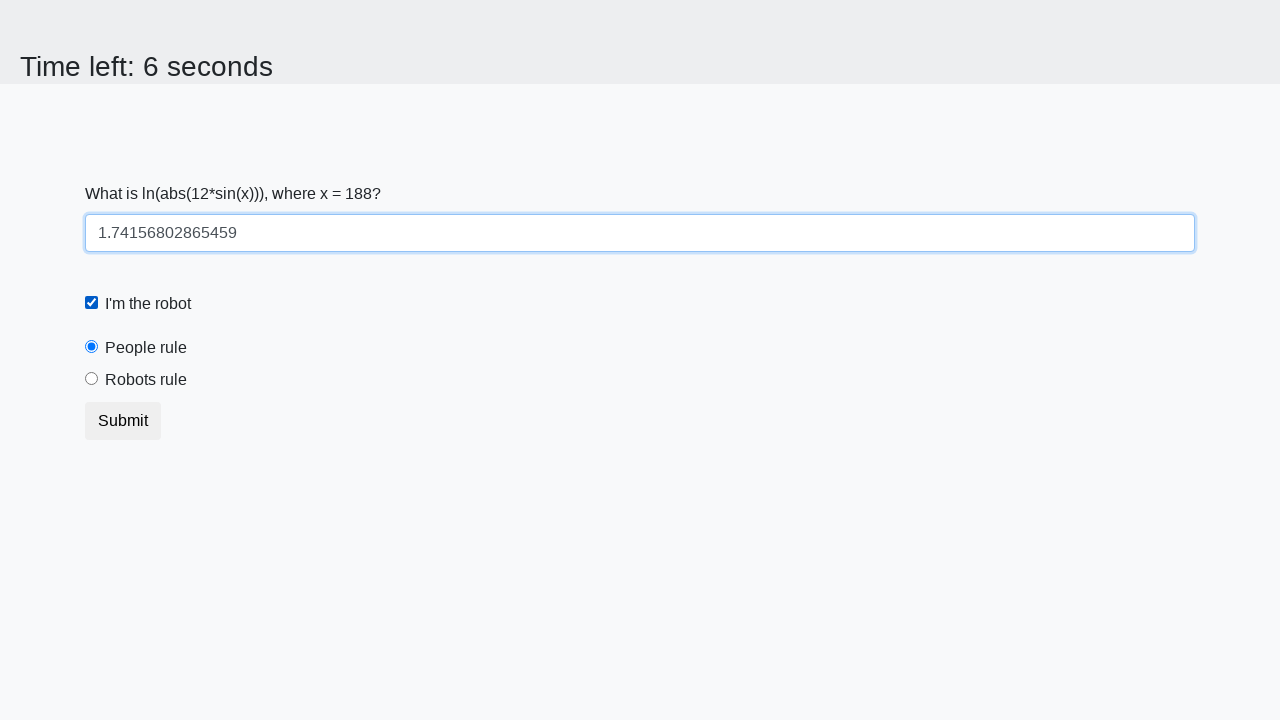

Selected robots rule radio button at (146, 380) on label[for='robotsRule']
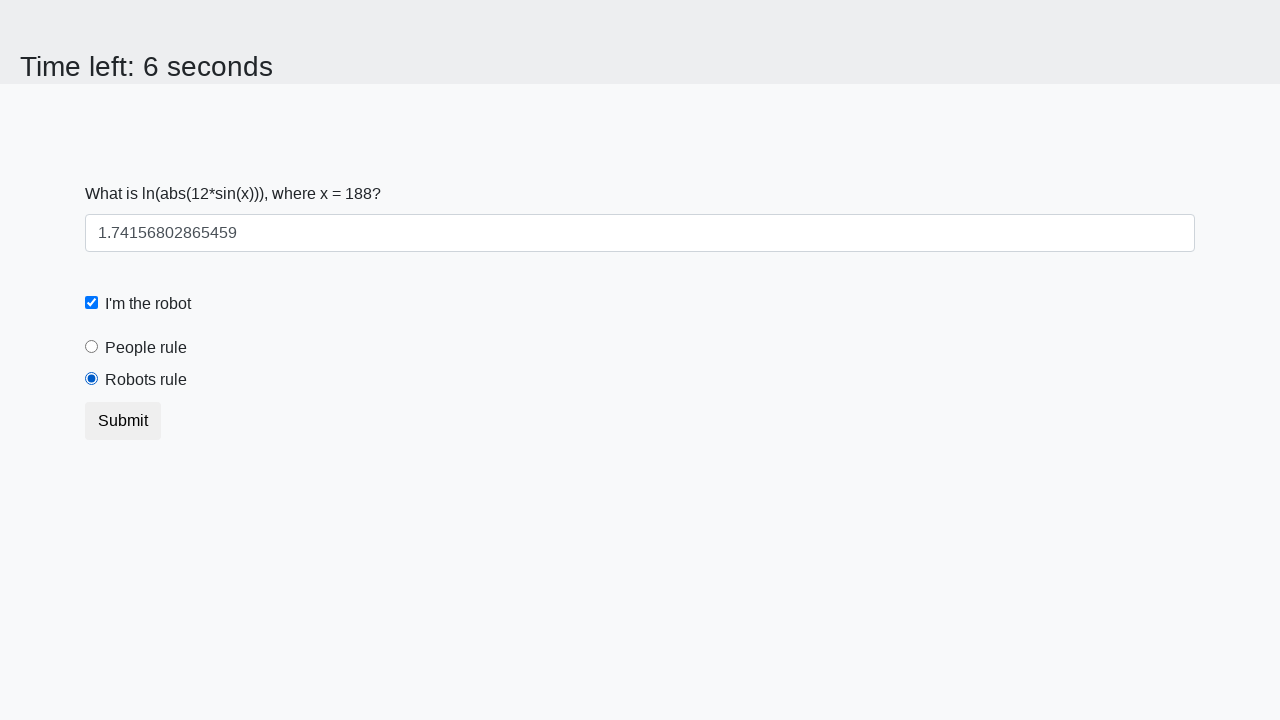

Submitted the form at (123, 421) on button.btn
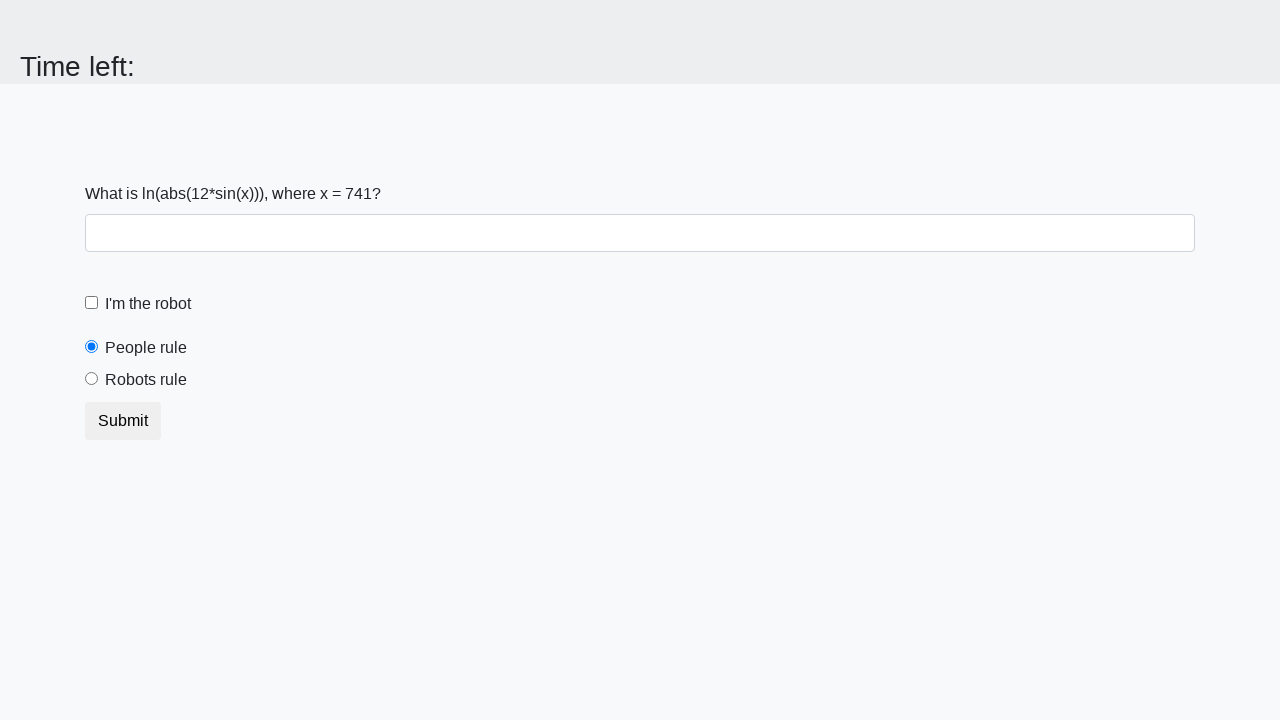

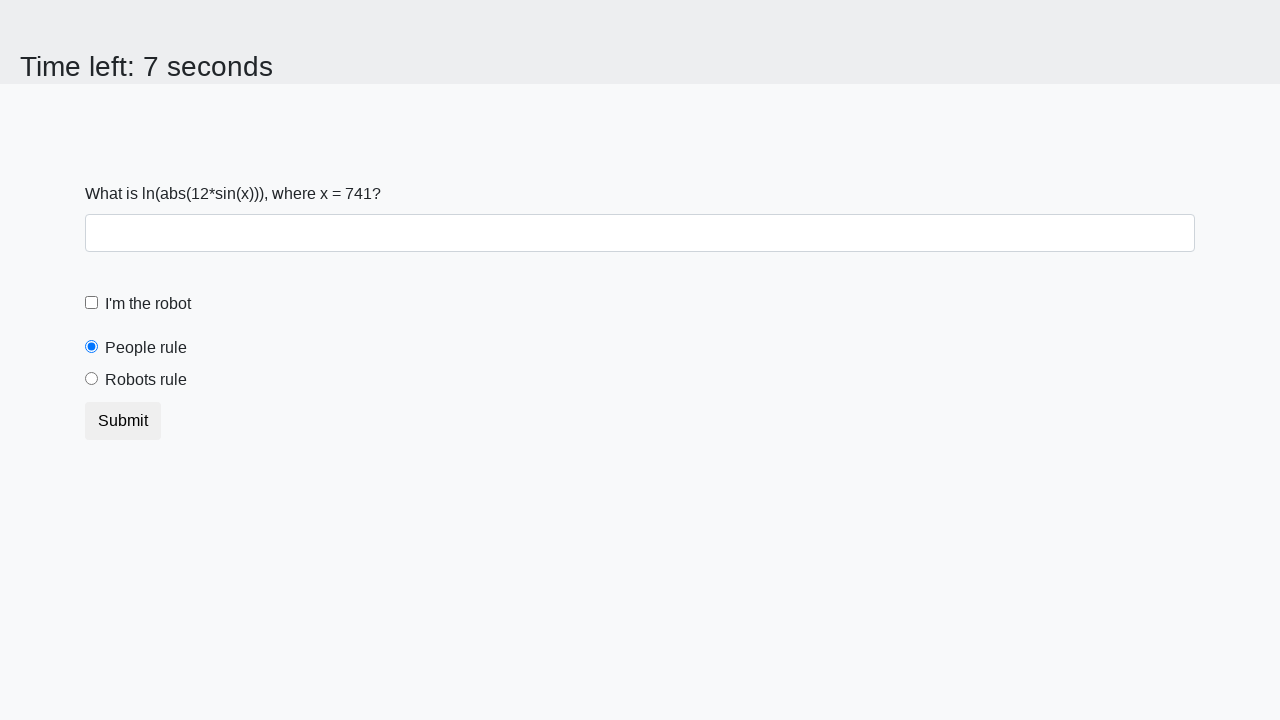